Clicks on the POS Móvil "ver más" link in the business needs section

Starting URL: https://publicoqa.transbank.cl/

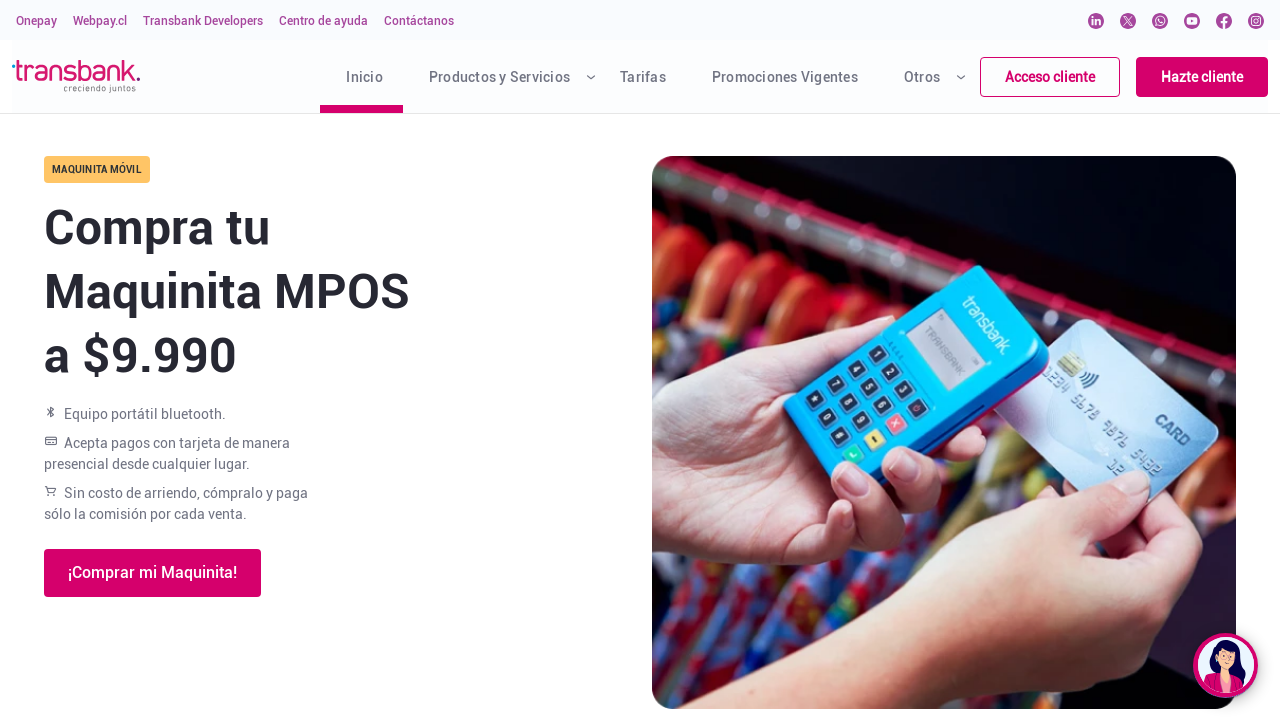

Navigated to Transbank QA public site
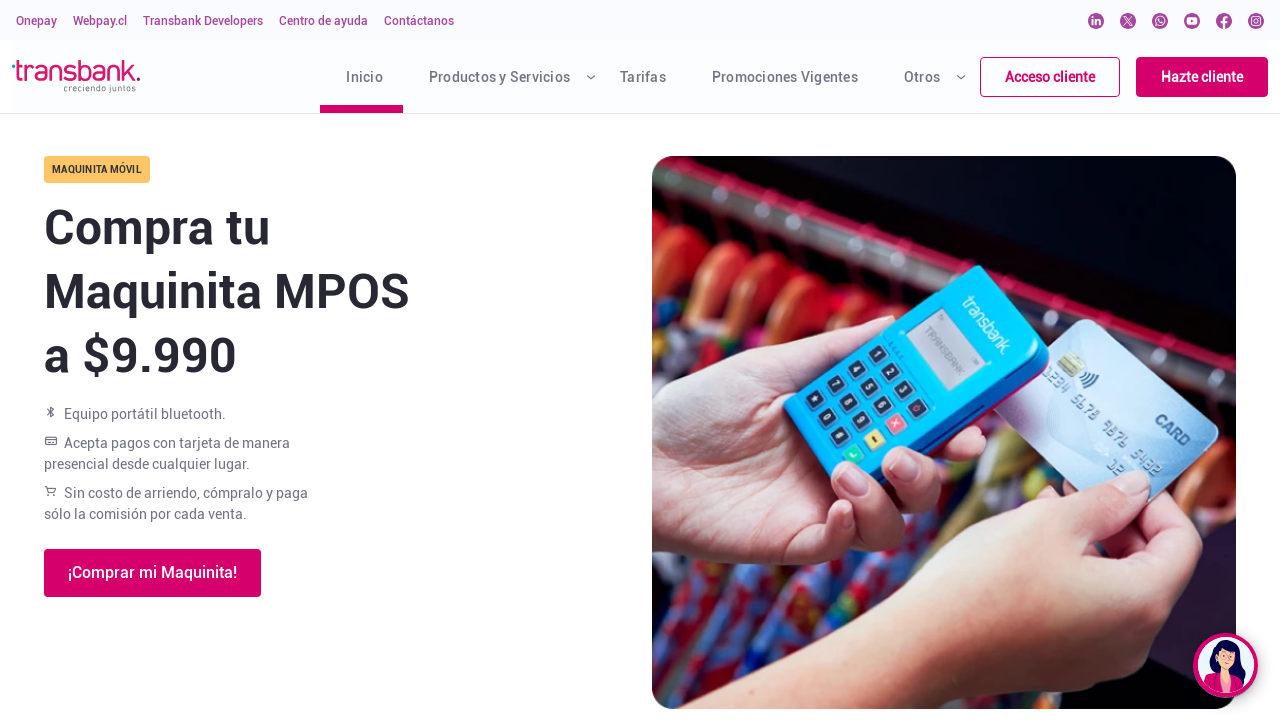

Clicked on POS Móvil 'ver más' link in business needs section at (432, 361) on a:has-text('ver más'):near(:has-text('POS Móvil'))
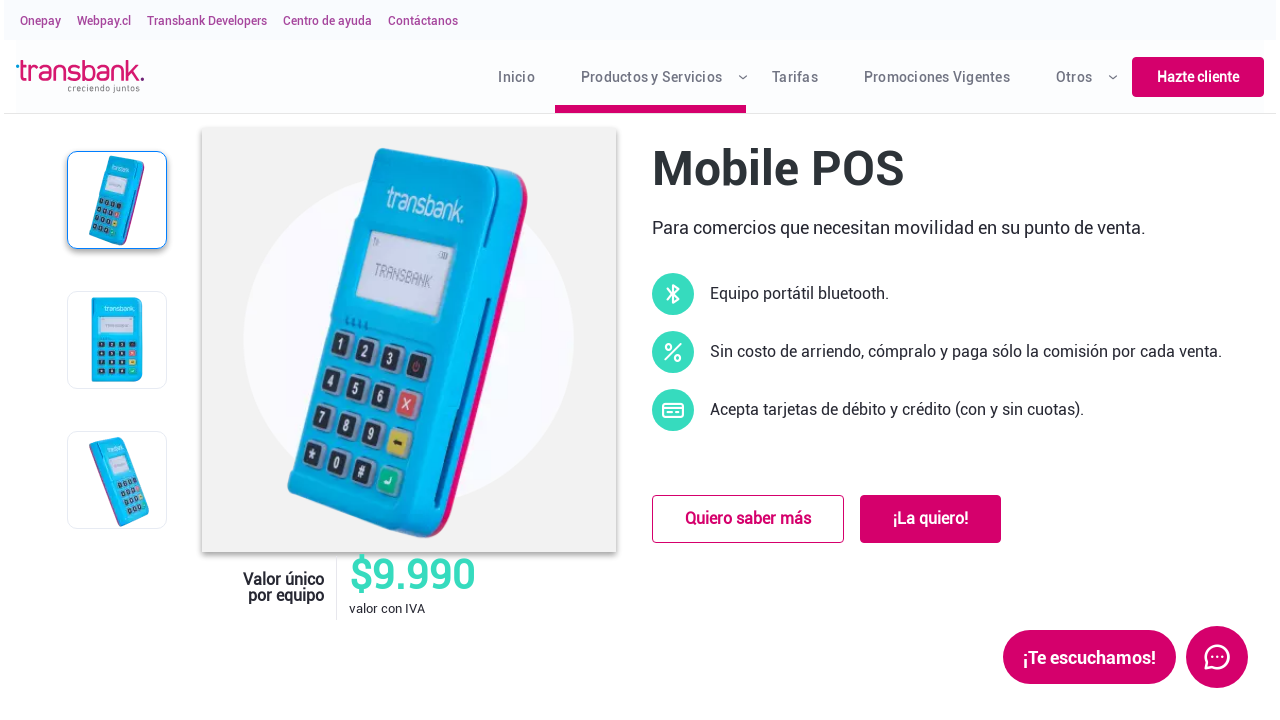

Page loaded with domcontentloaded state
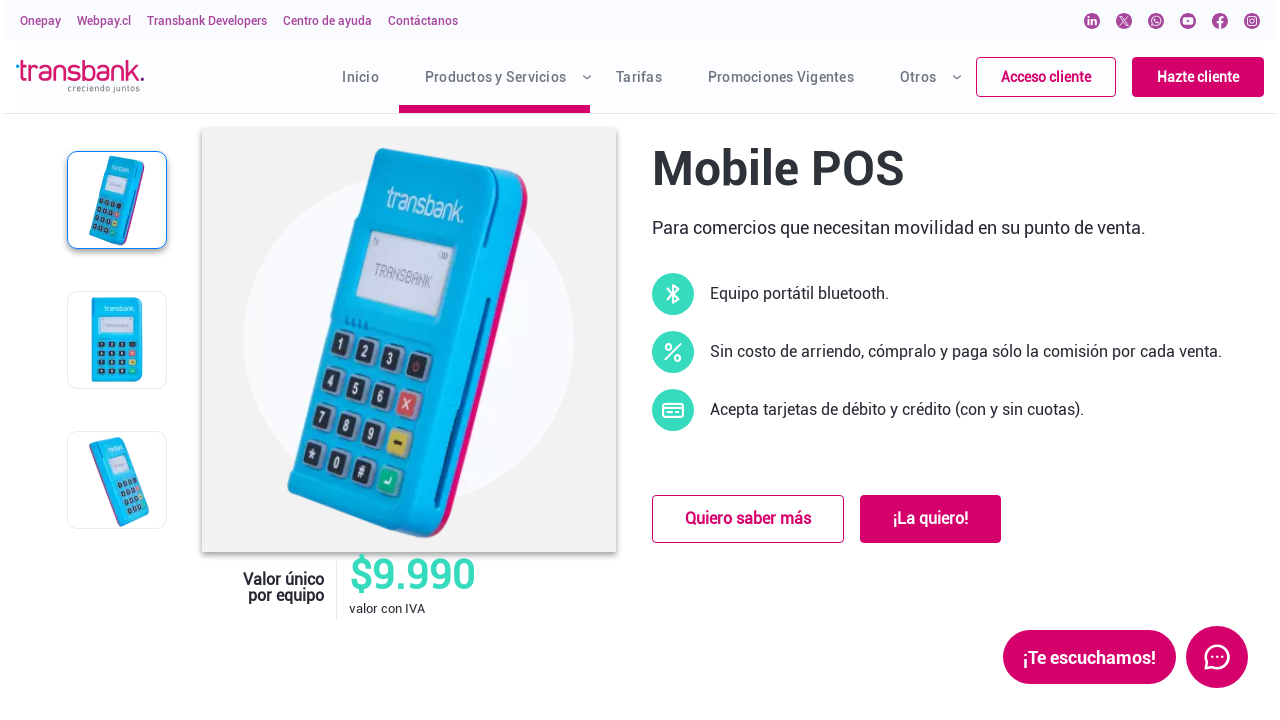

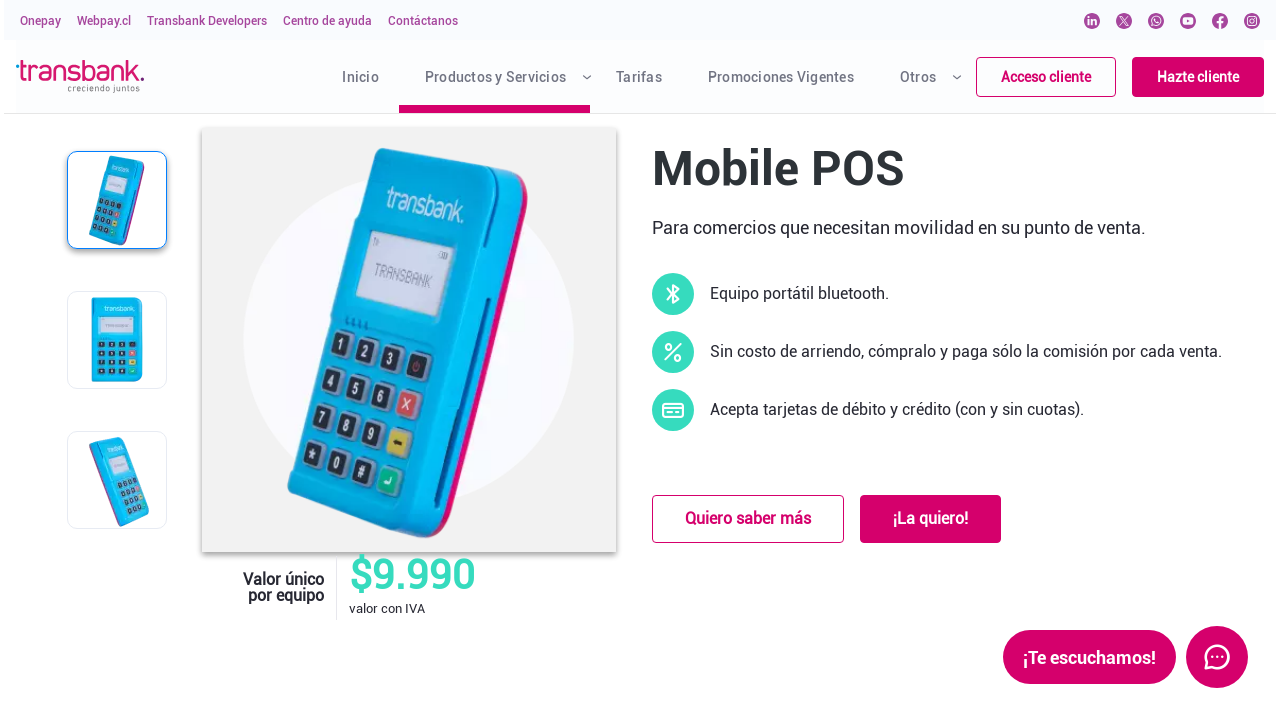